Tests a text box form by filling in user name, email, current address, and permanent address fields, then submitting the form and verifying the output displays the entered information.

Starting URL: https://demoqa.com/text-box

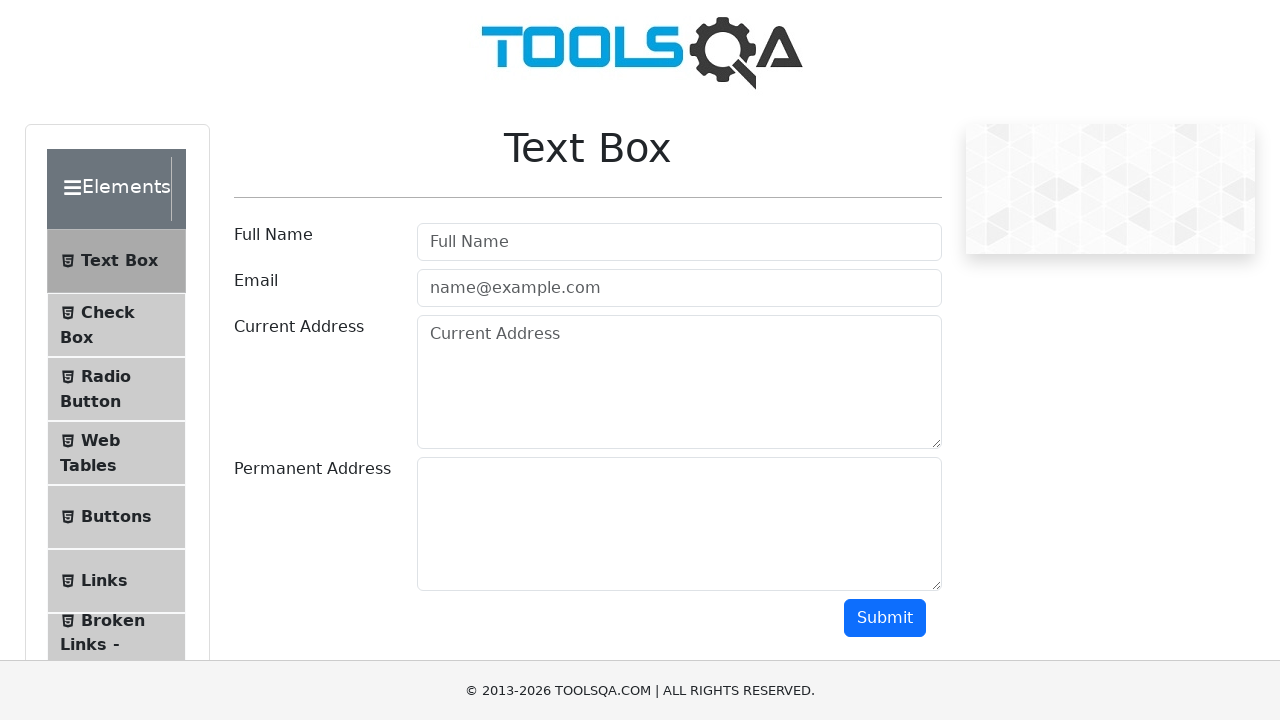

Filled in user name field with 'Test User' on #userName
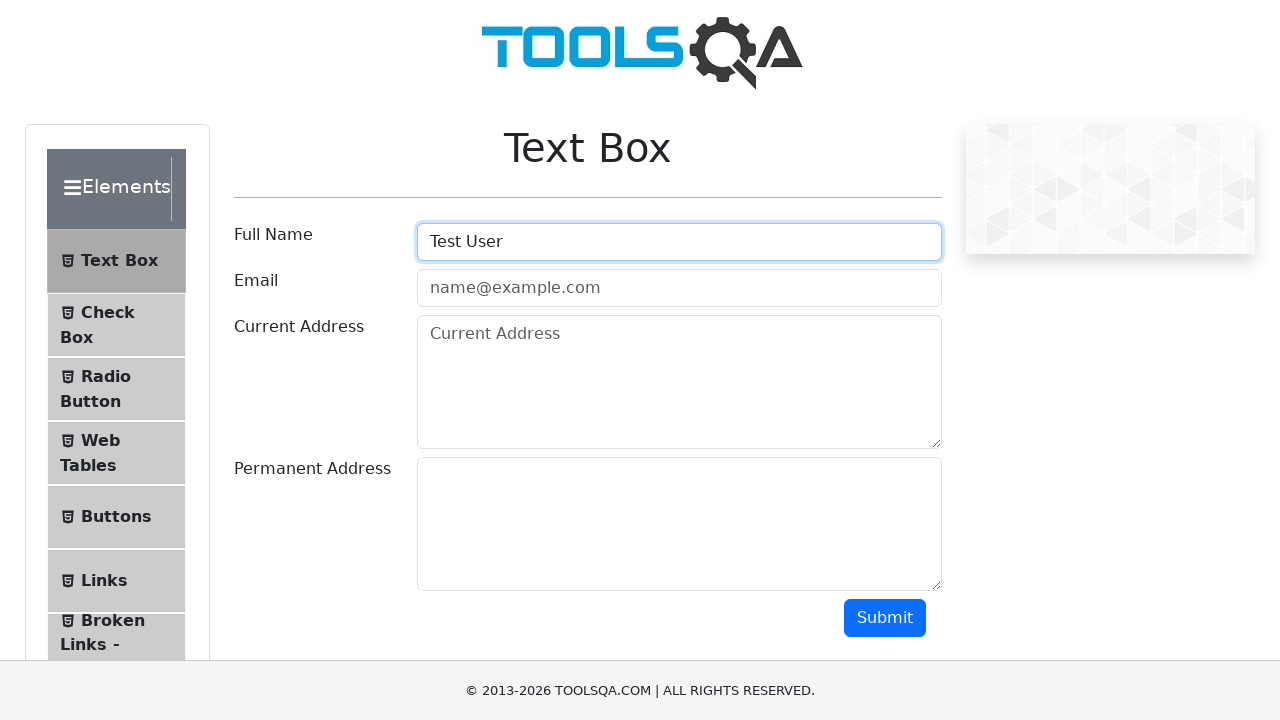

Filled in email field with 'testuser@example.com' on #userEmail
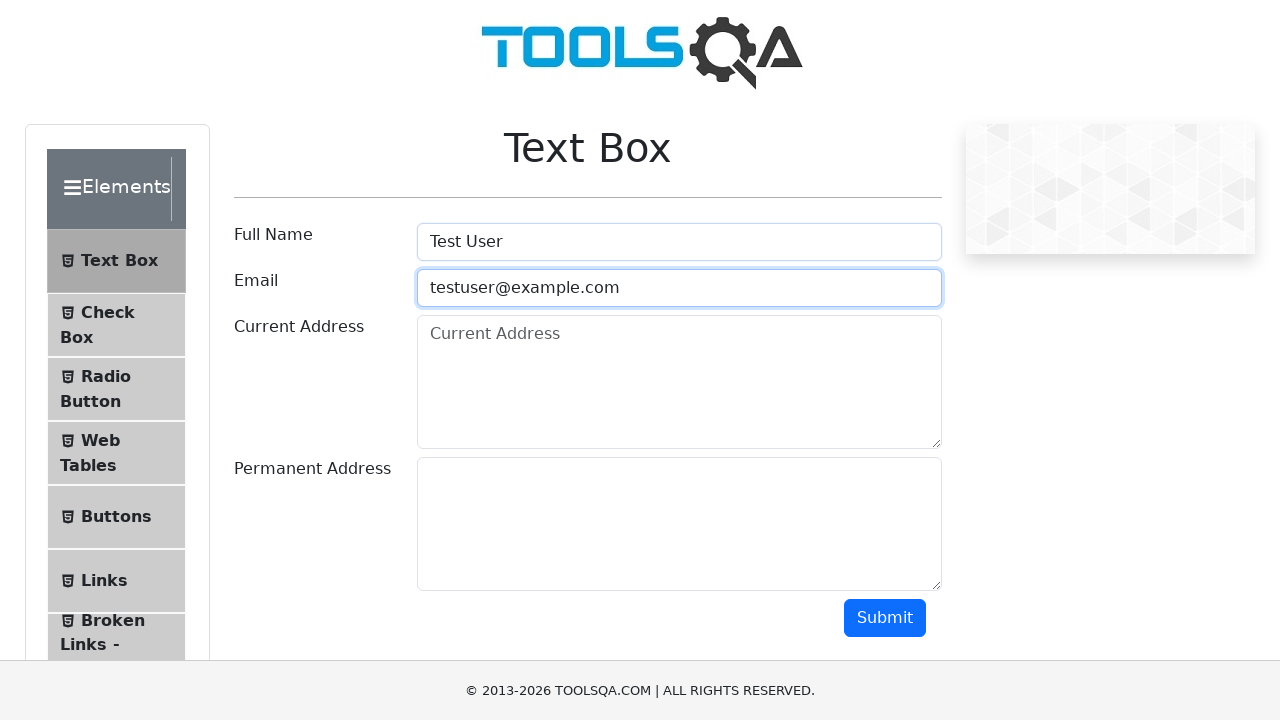

Filled in current address field with '123 Main St' on #currentAddress
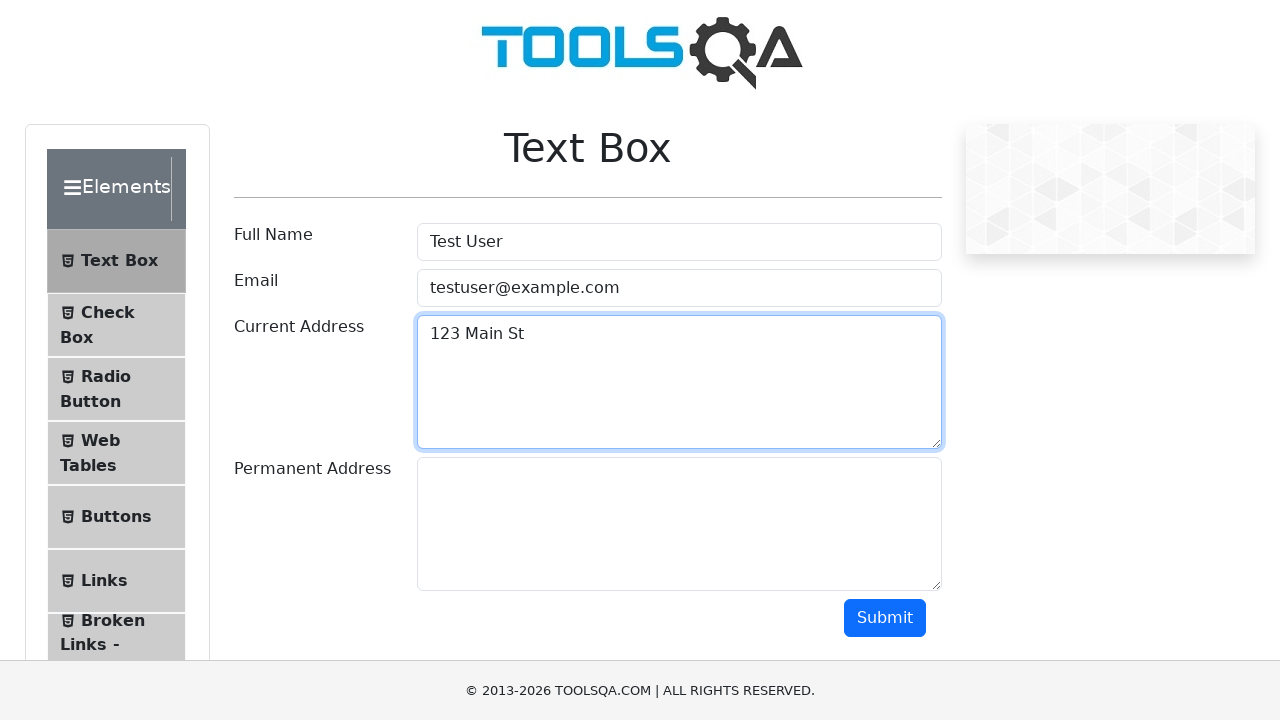

Filled in permanent address field with '456 Permanent Ave' on #permanentAddress
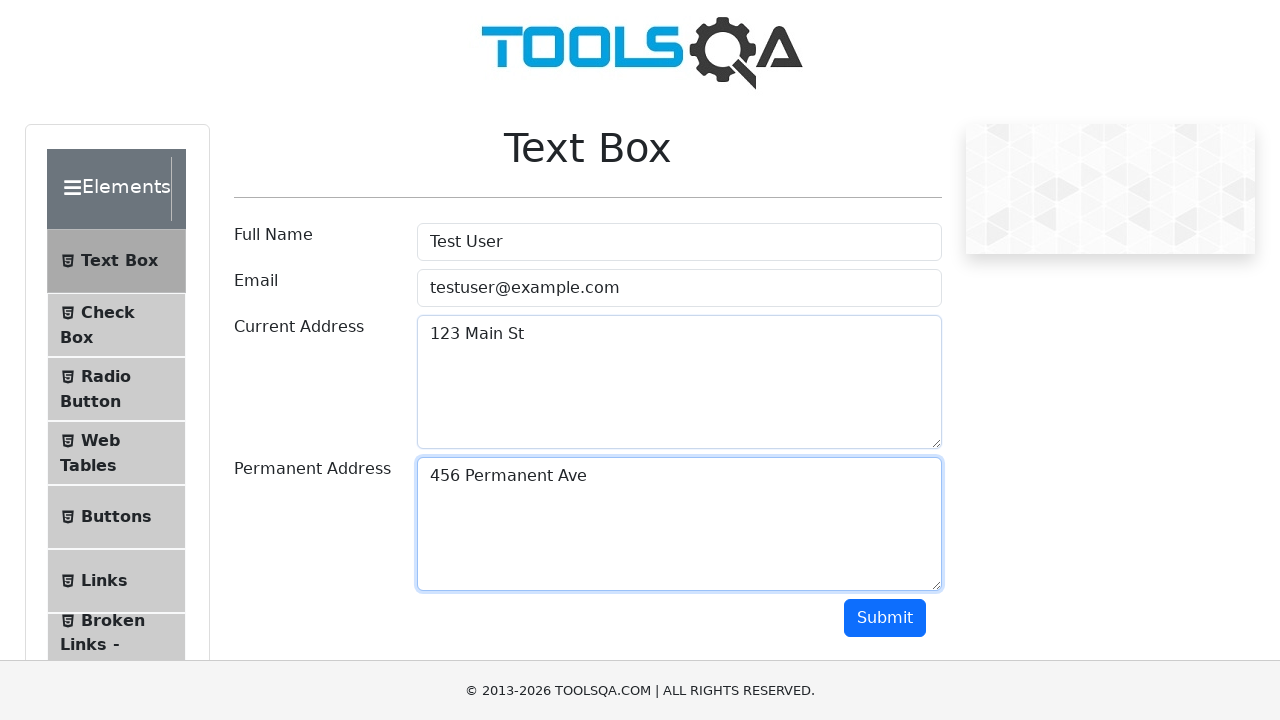

Clicked submit button to submit form at (885, 618) on #submit
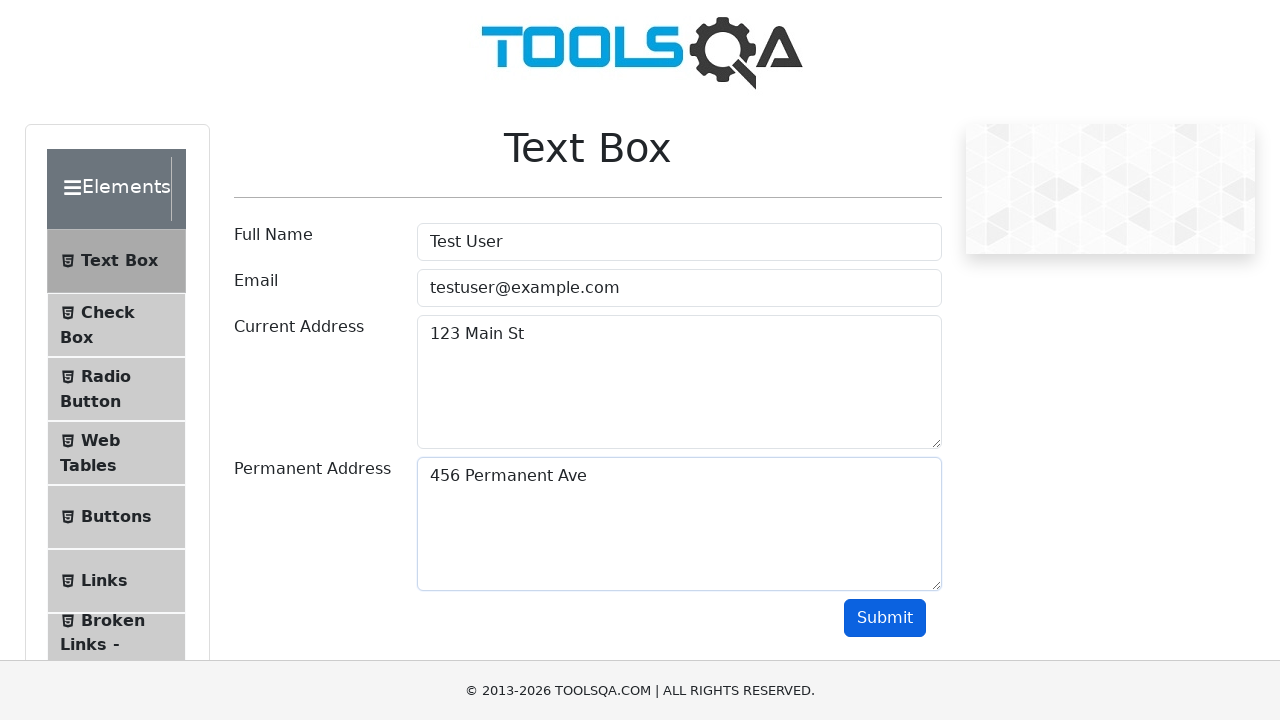

Name output field appeared
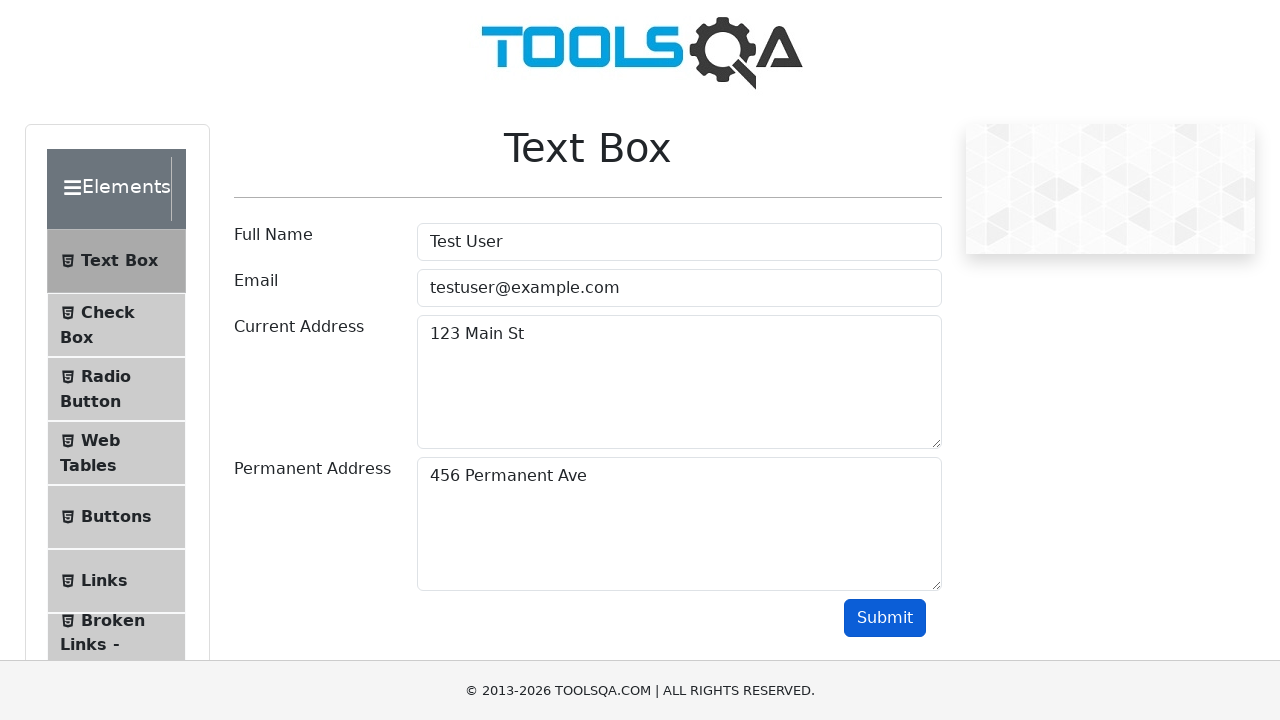

Email output field appeared
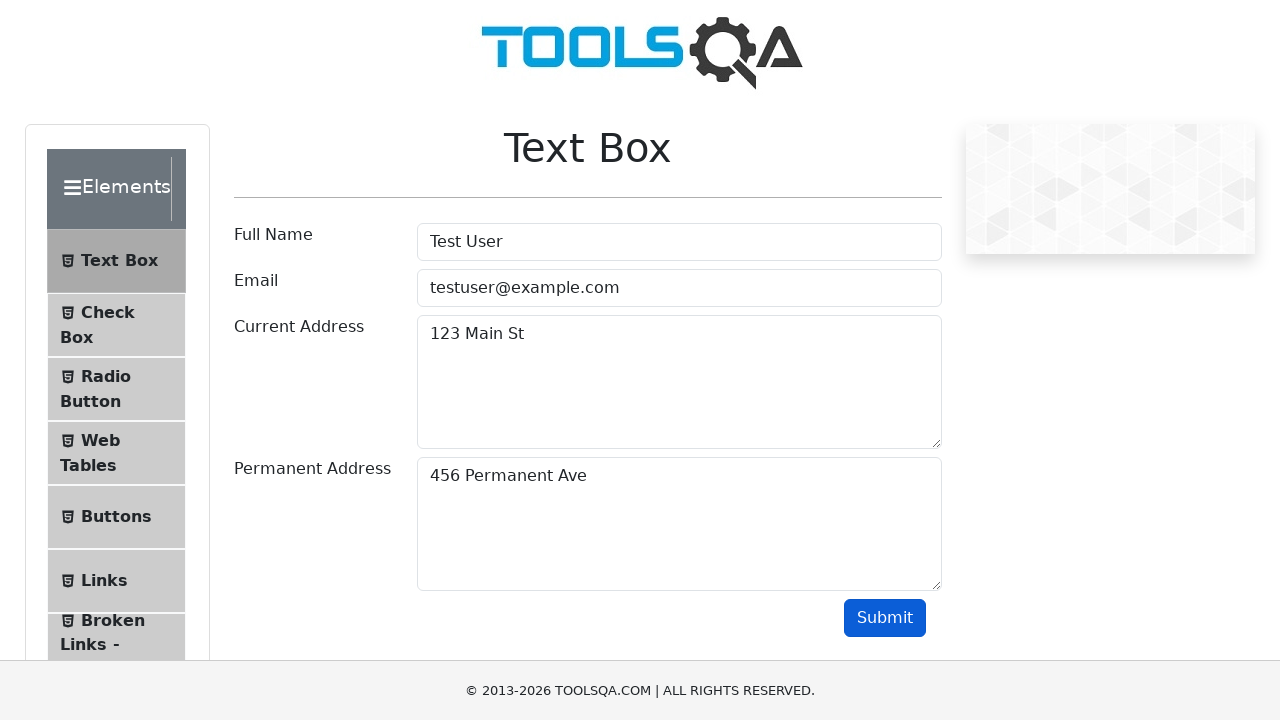

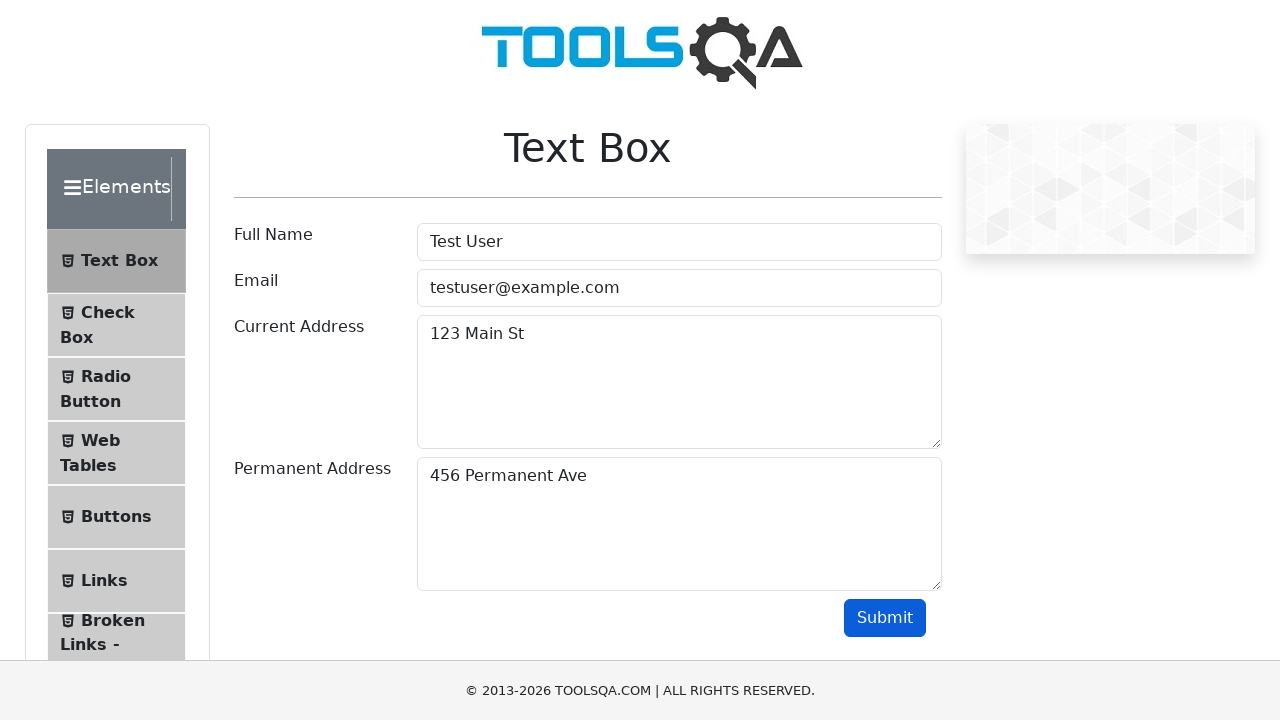